Tests JavaScript alert handling by triggering and interacting with different types of alerts (simple alert, confirm dialog, and prompt dialog)

Starting URL: https://the-internet.herokuapp.com/javascript_alerts

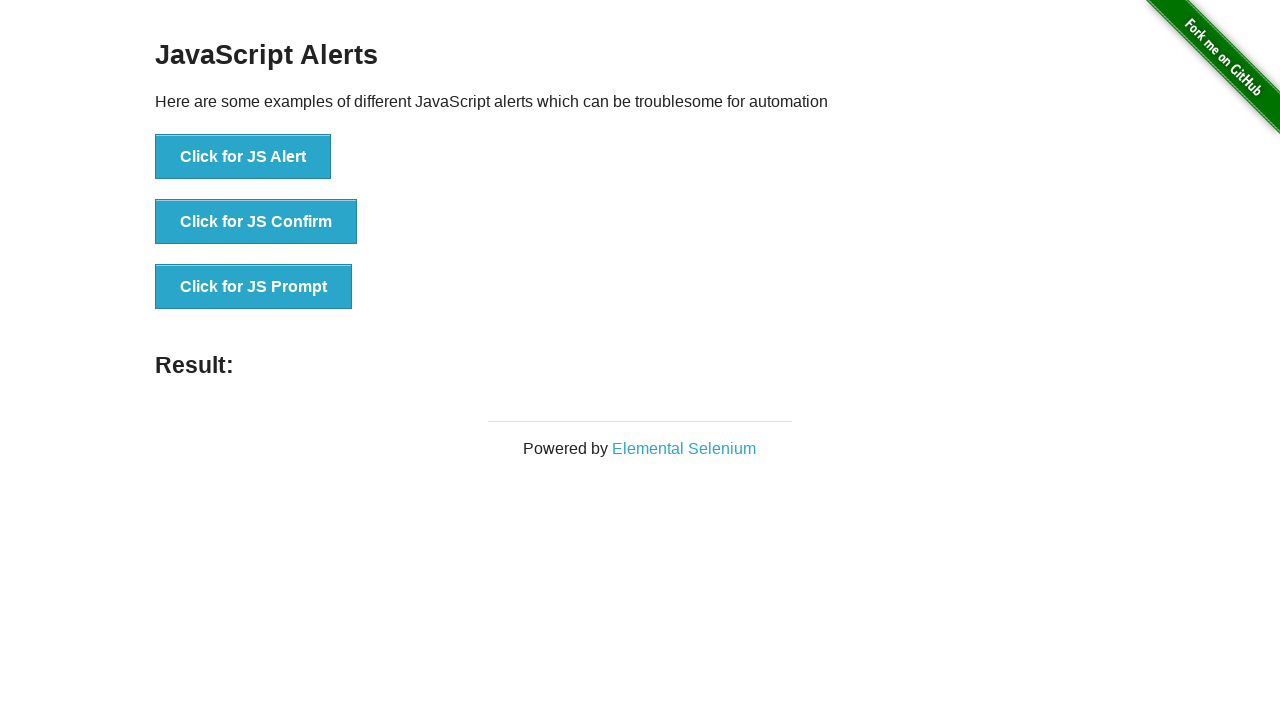

Clicked button to trigger JavaScript alert at (243, 157) on xpath=//button[normalize-space()='Click for JS Alert']
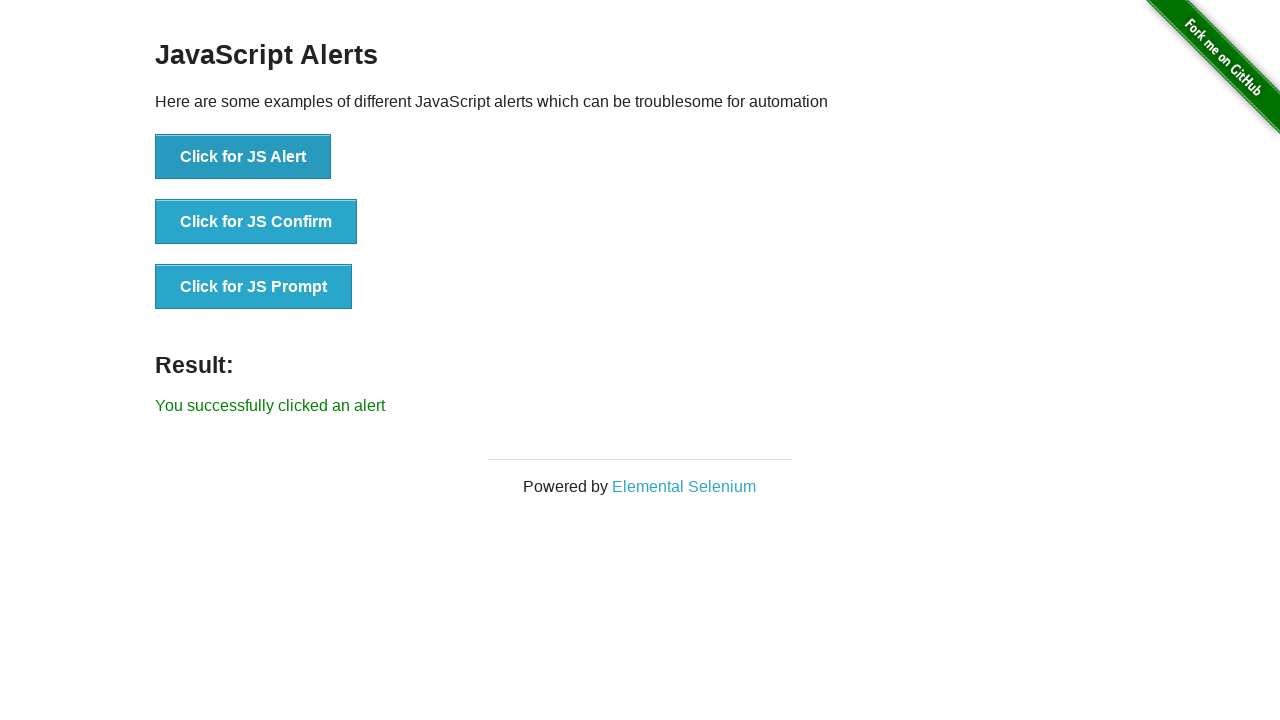

Set up dialog handler to accept alerts
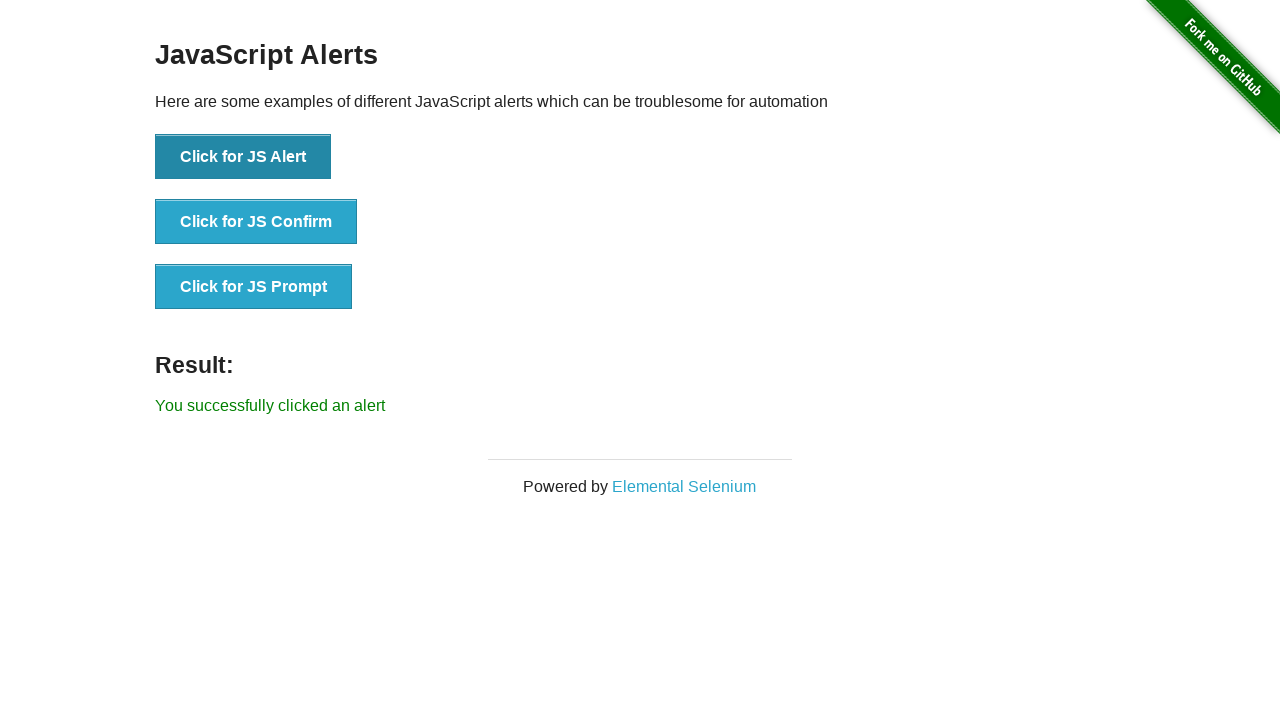

Clicked button to trigger JavaScript confirm dialog at (256, 222) on xpath=//button[normalize-space()='Click for JS Confirm']
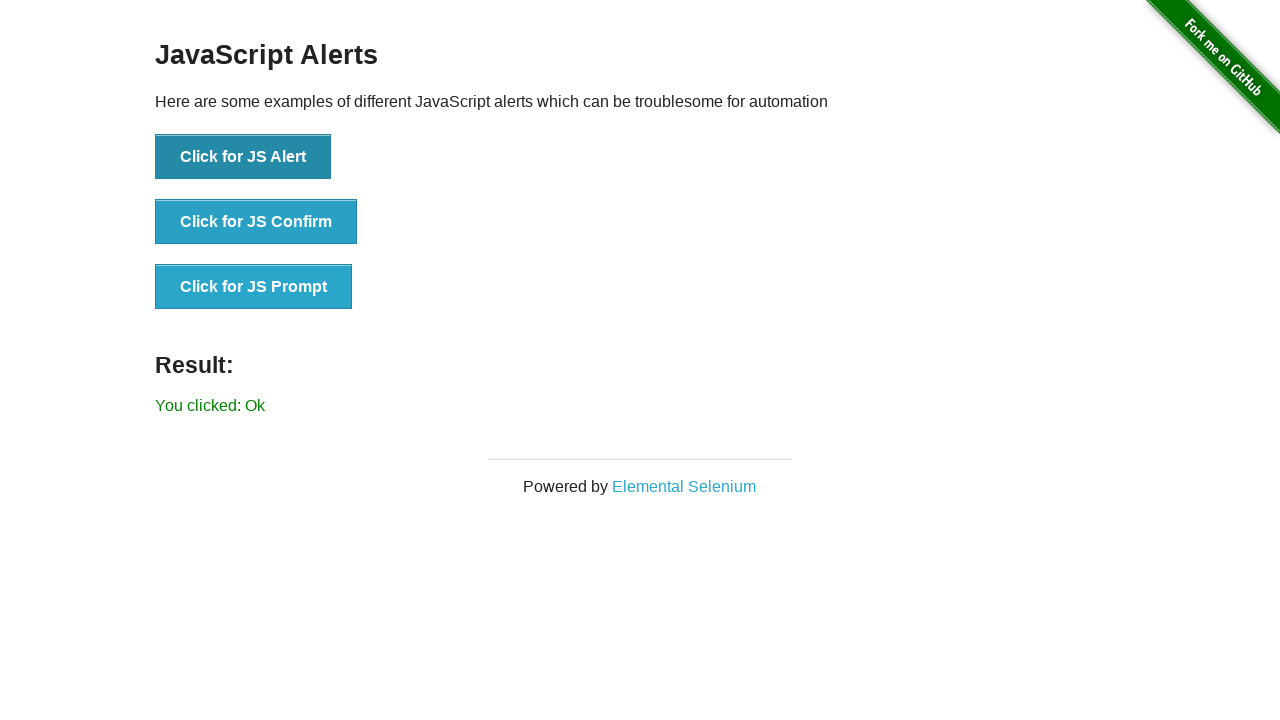

Confirm dialog accepted by handler
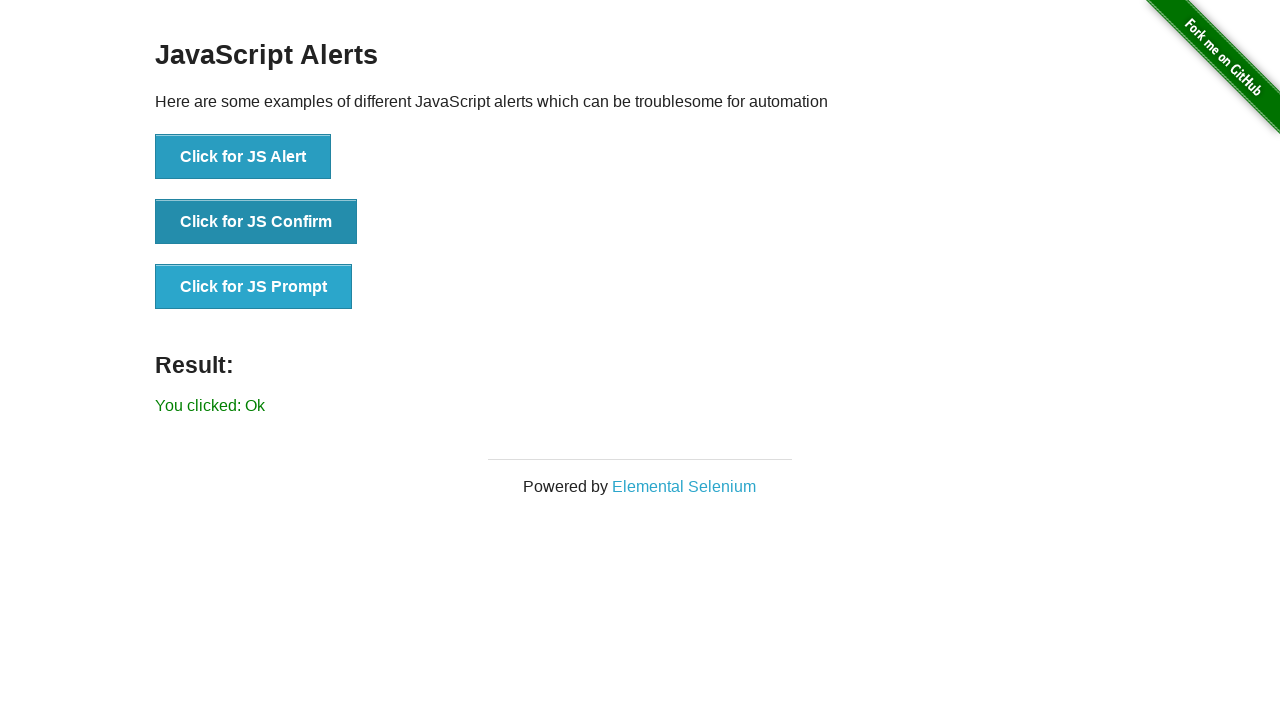

Clicked button to trigger JavaScript prompt dialog at (254, 287) on xpath=//button[normalize-space()='Click for JS Prompt']
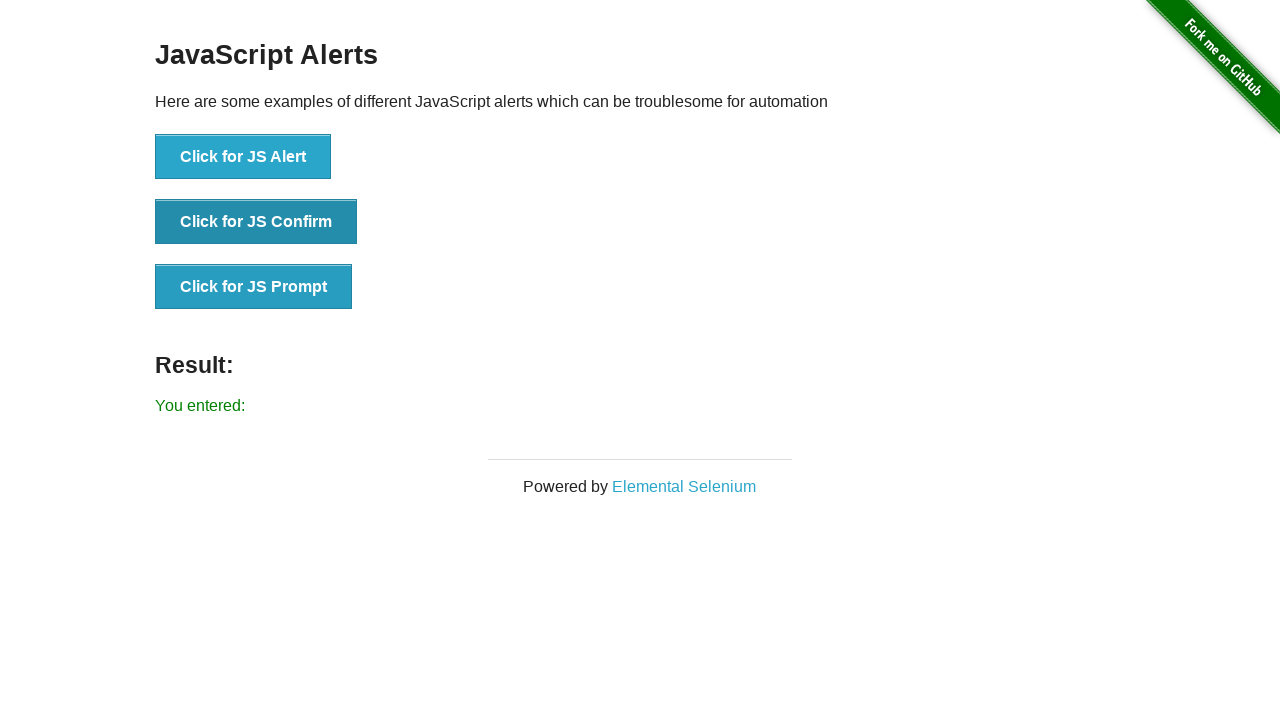

Set up dialog handler to accept prompt with text 'dharani dhar'
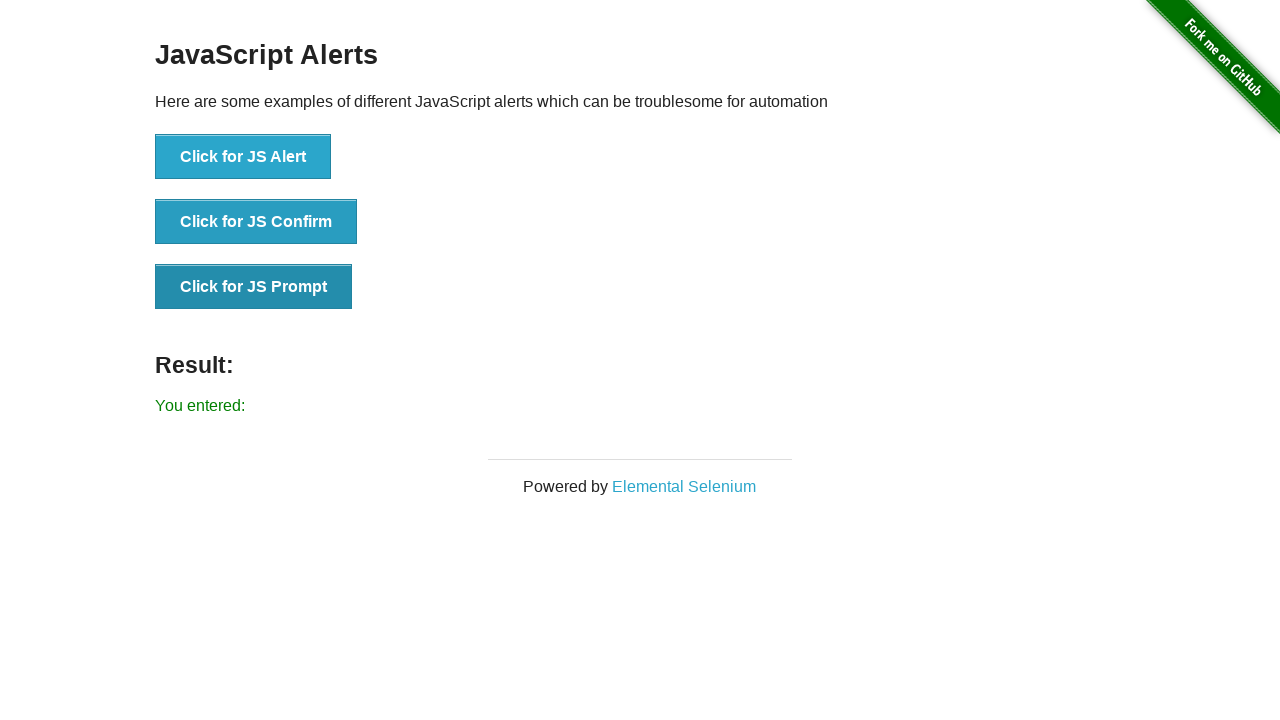

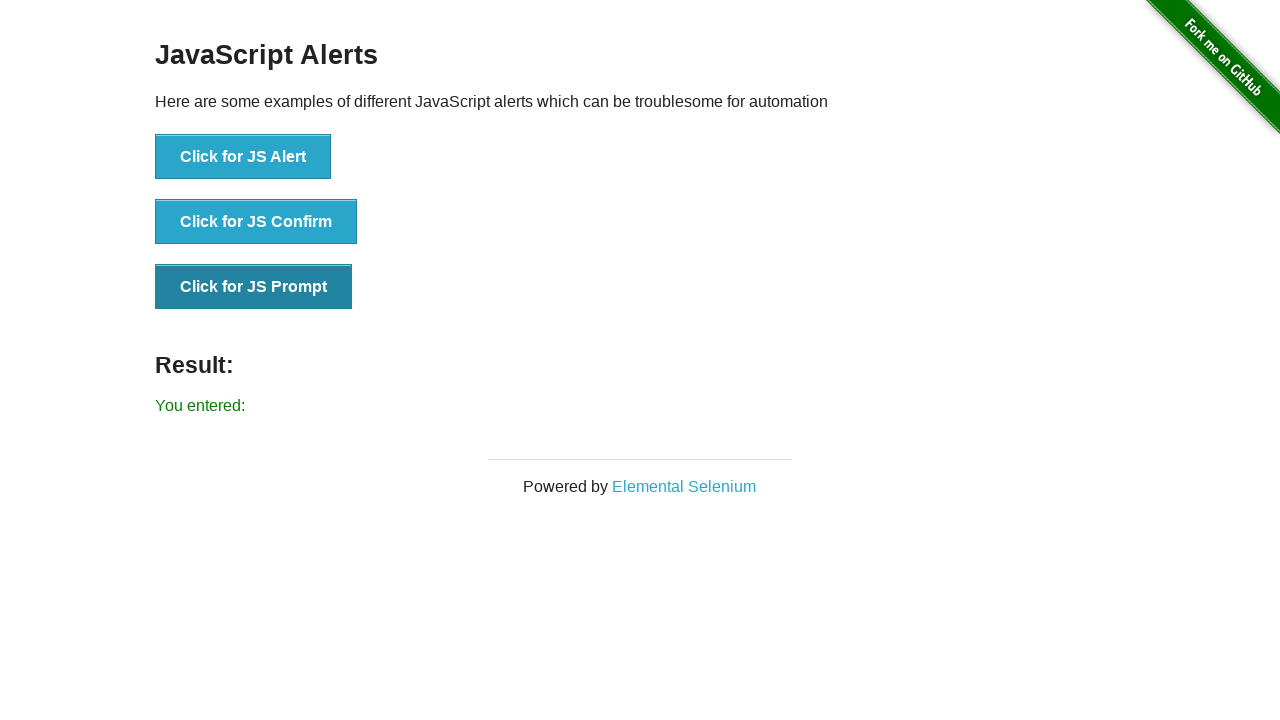